Verifies text content and attributes of elements on the NextBase CRM login page, including the "Remember me" checkbox label and "Forgot password" link

Starting URL: https://login1.nextbasecrm.com

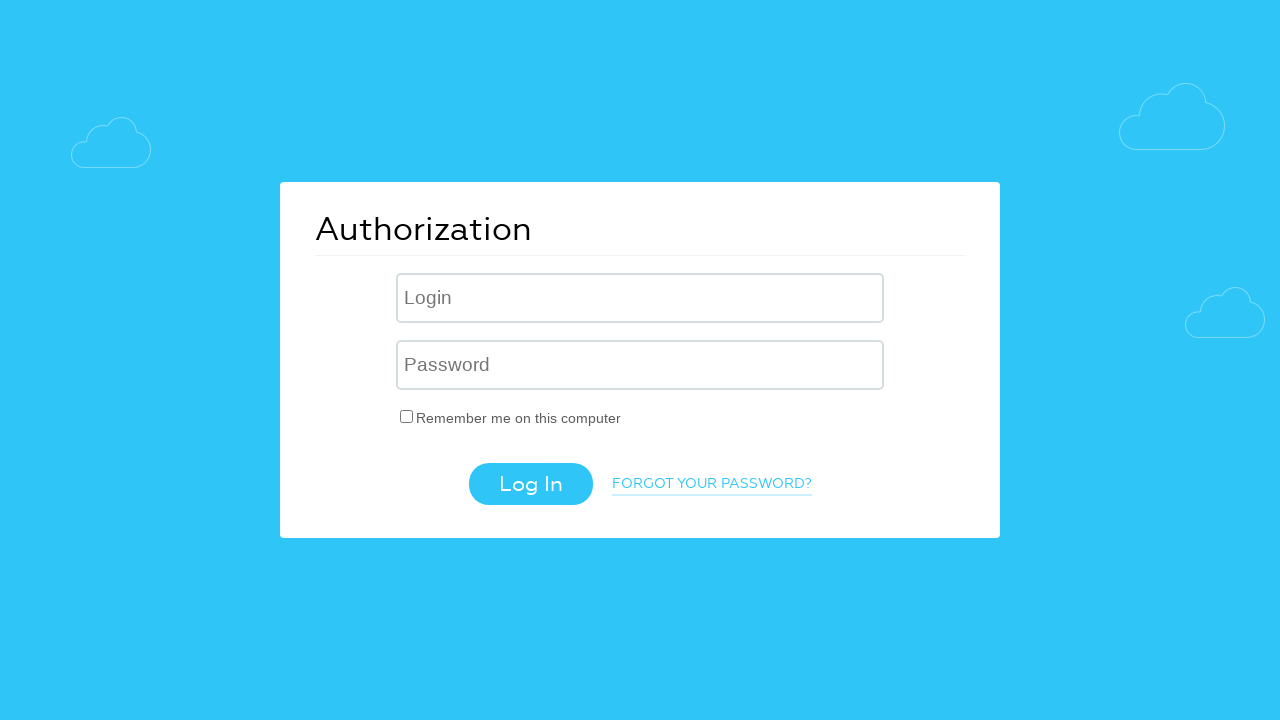

Located 'Remember me' checkbox label element
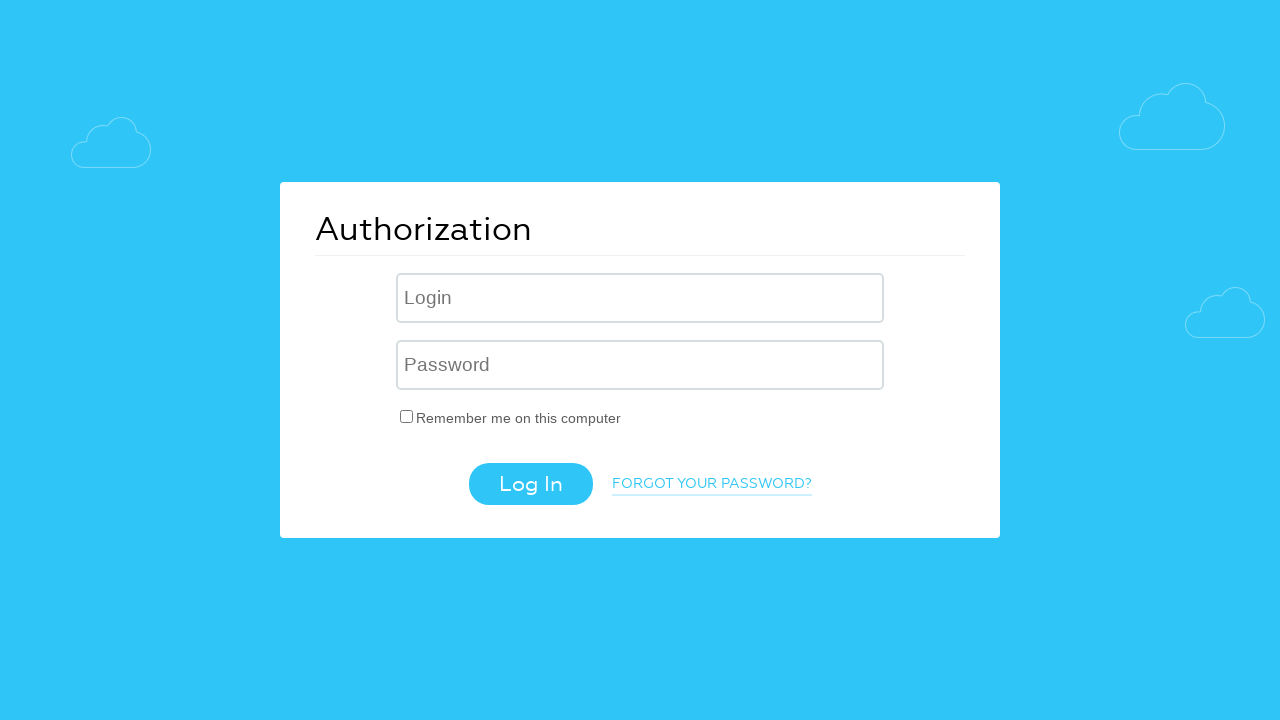

Retrieved text content from 'Remember me' checkbox label
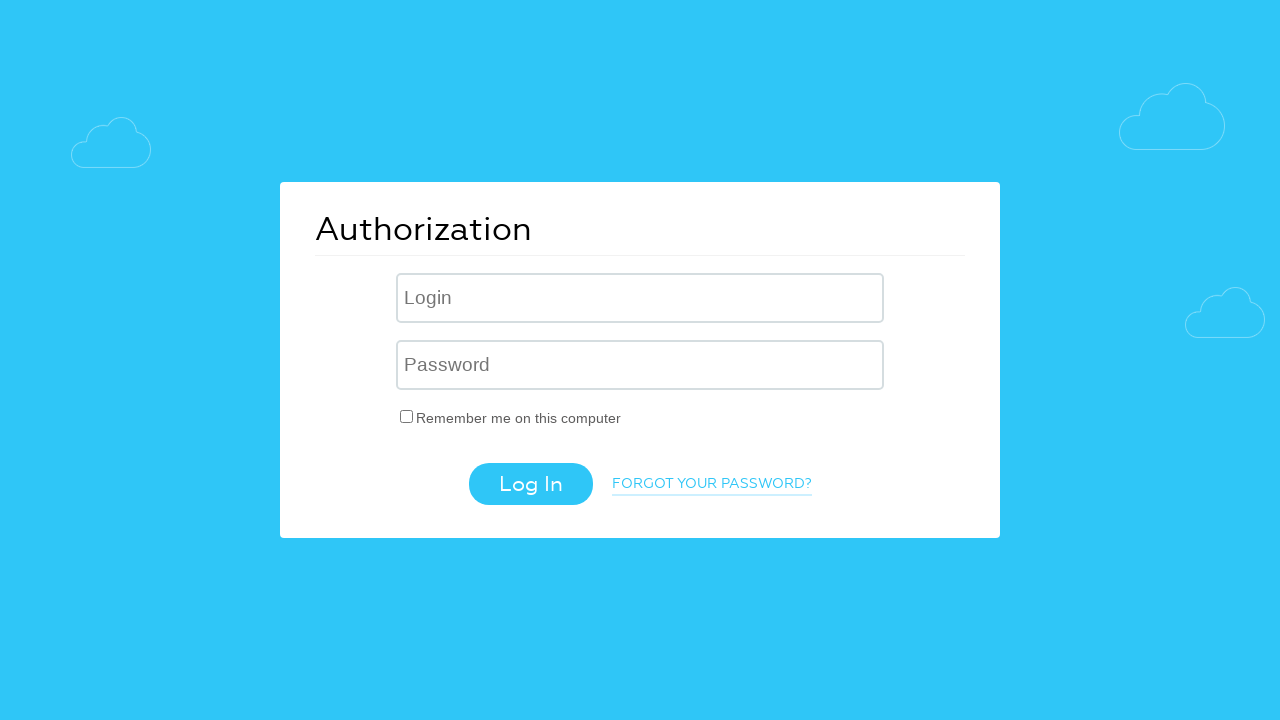

Verified 'Remember me' checkbox label text matches expected value
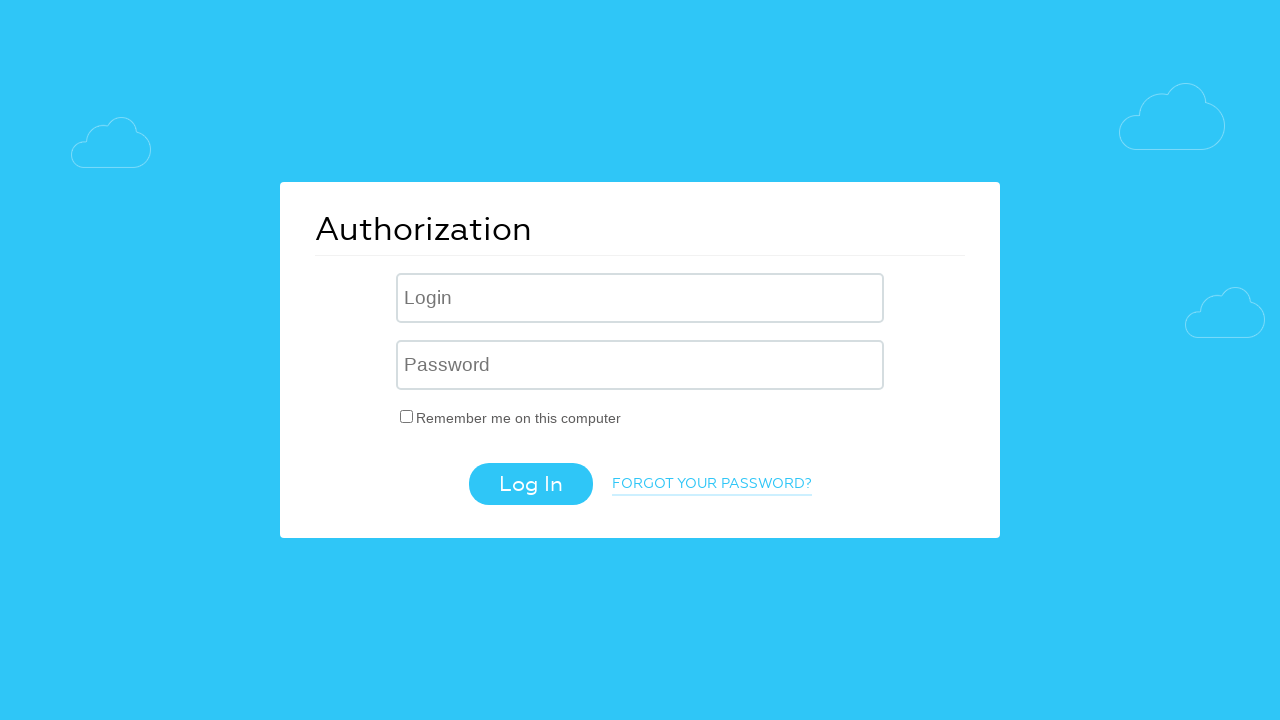

Located 'Forgot password' link element
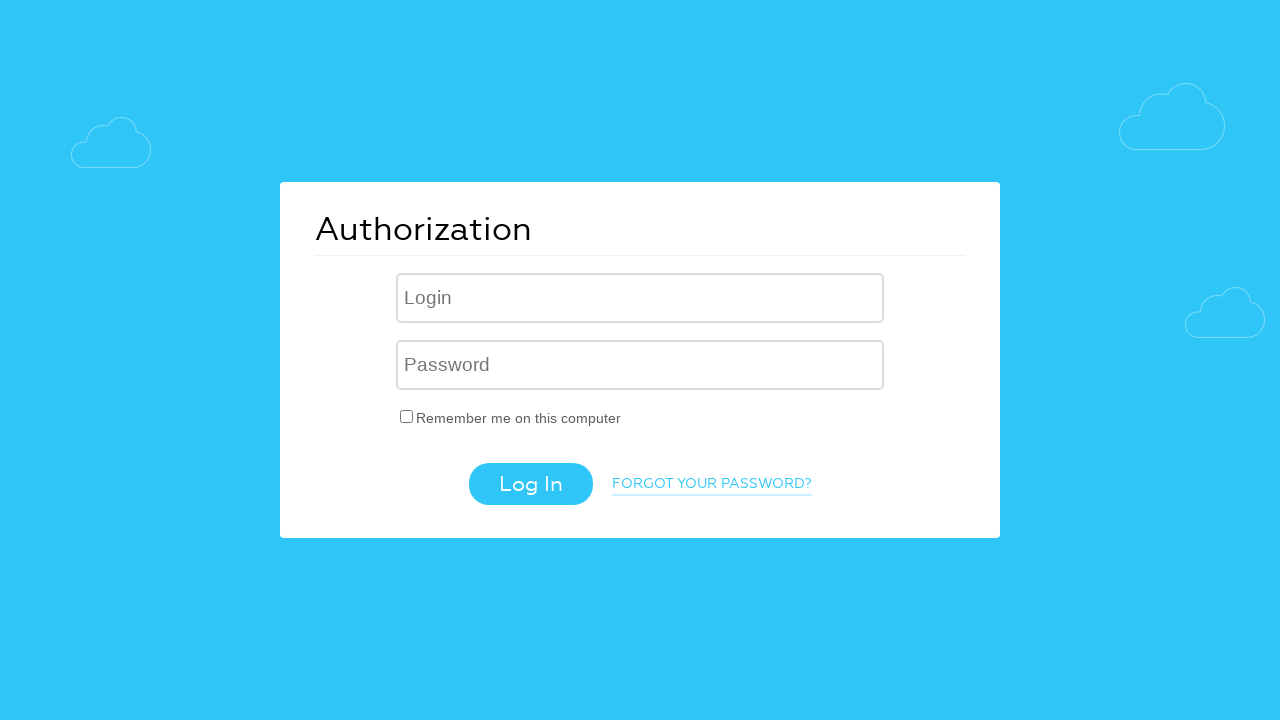

Retrieved text content from 'Forgot password' link
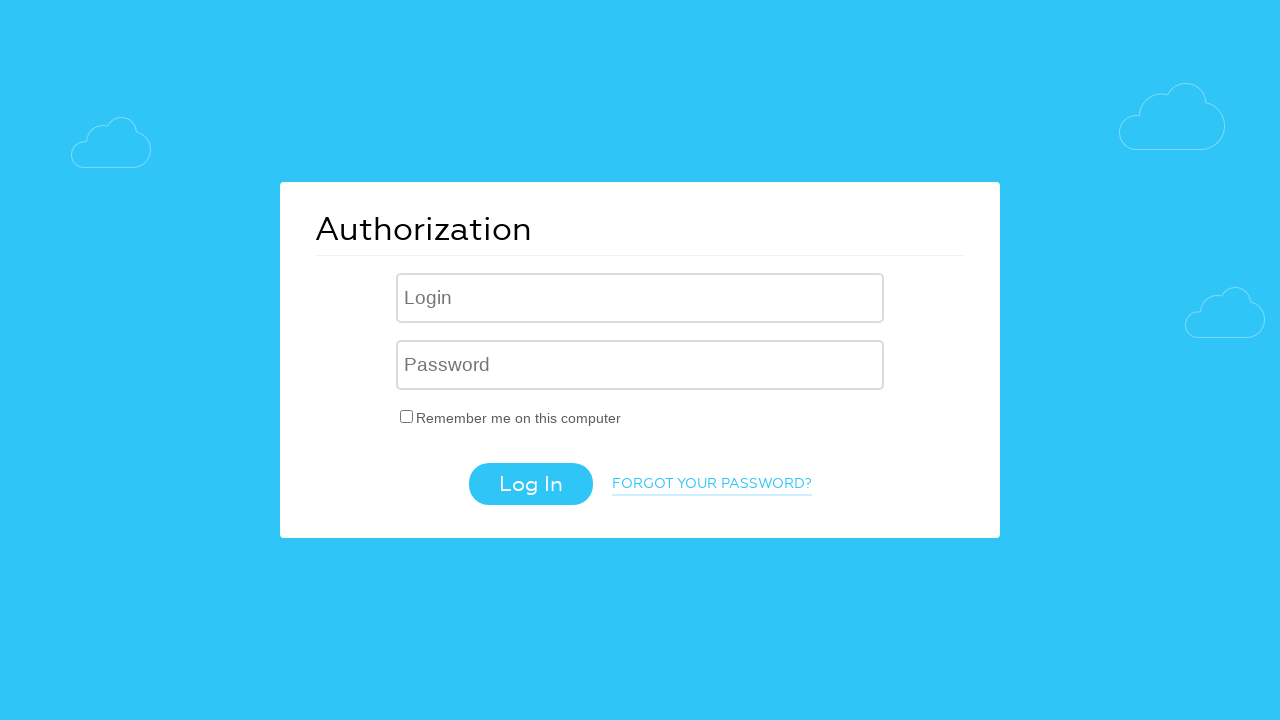

Verified 'Forgot password' link text matches expected value (case-insensitive)
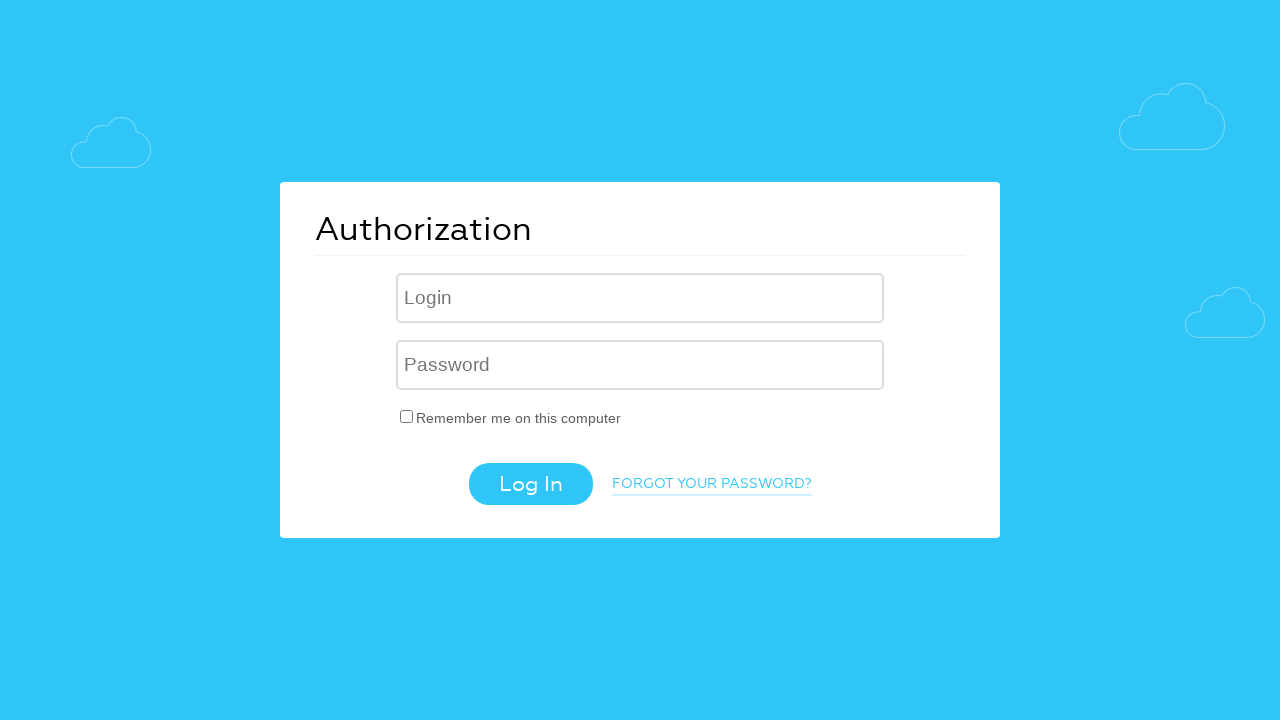

Retrieved href attribute value from 'Forgot password' link
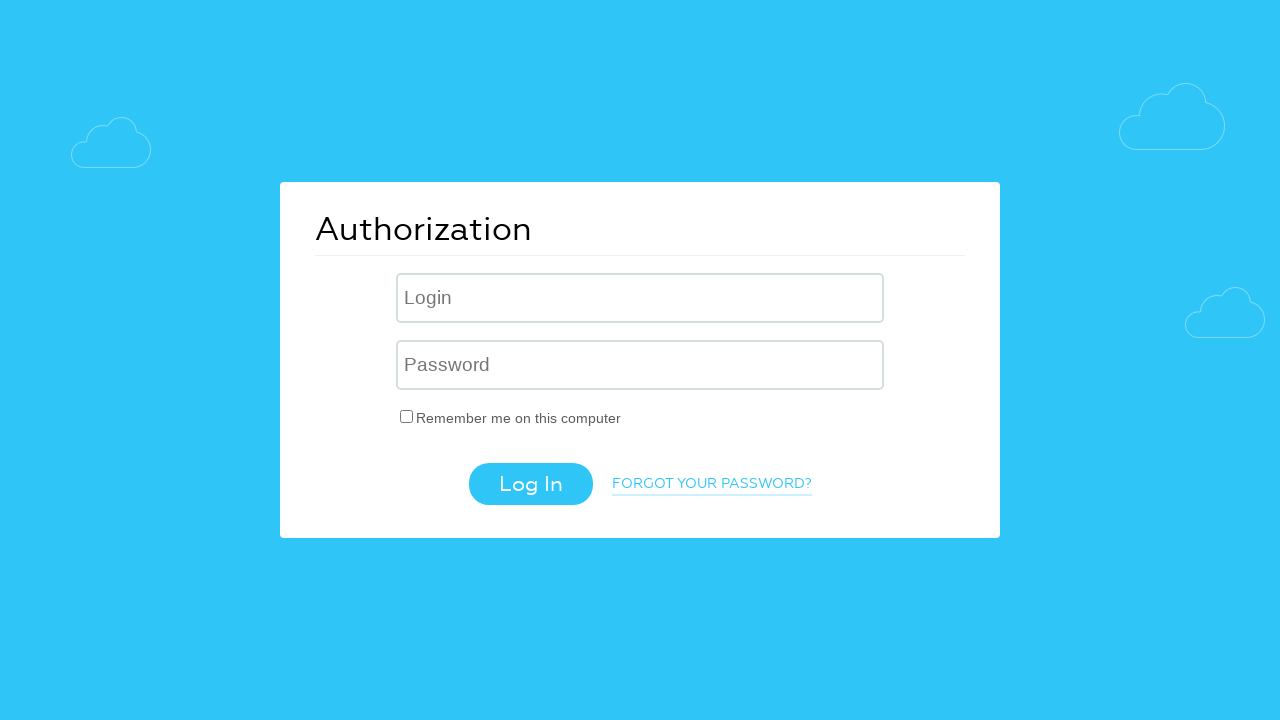

Verified 'Forgot password' link href contains 'forgot_password=yes' parameter
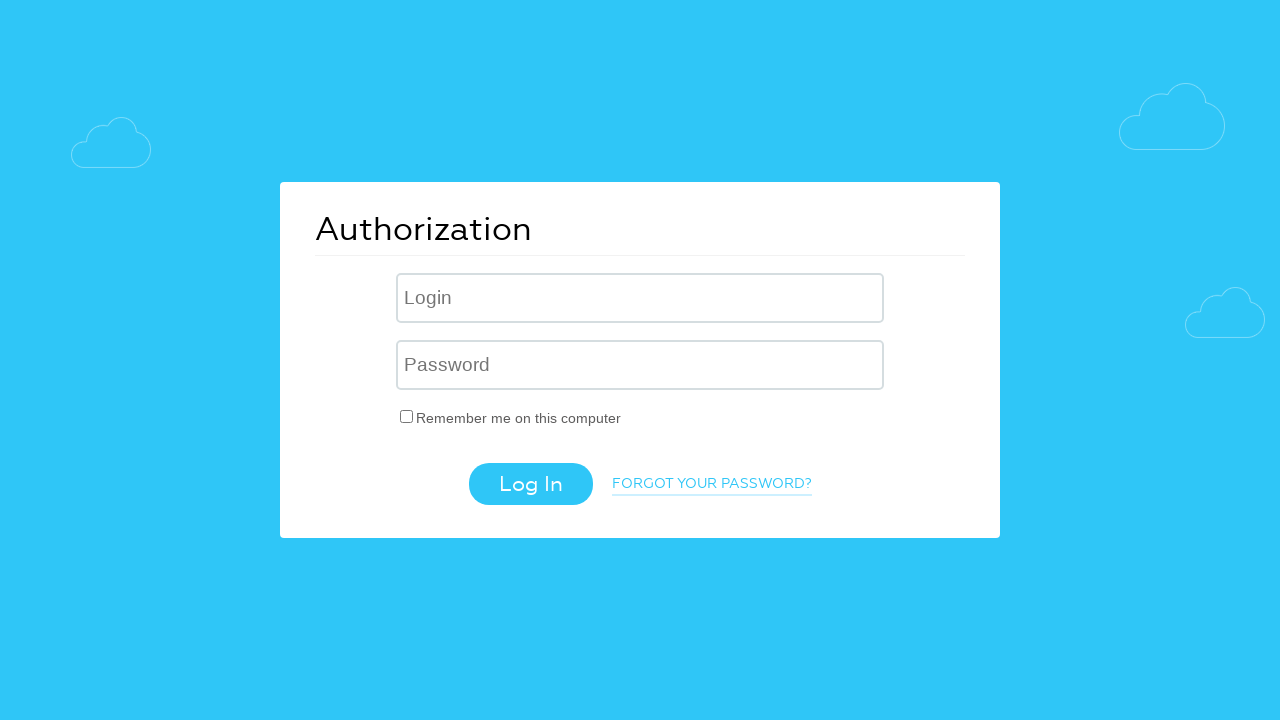

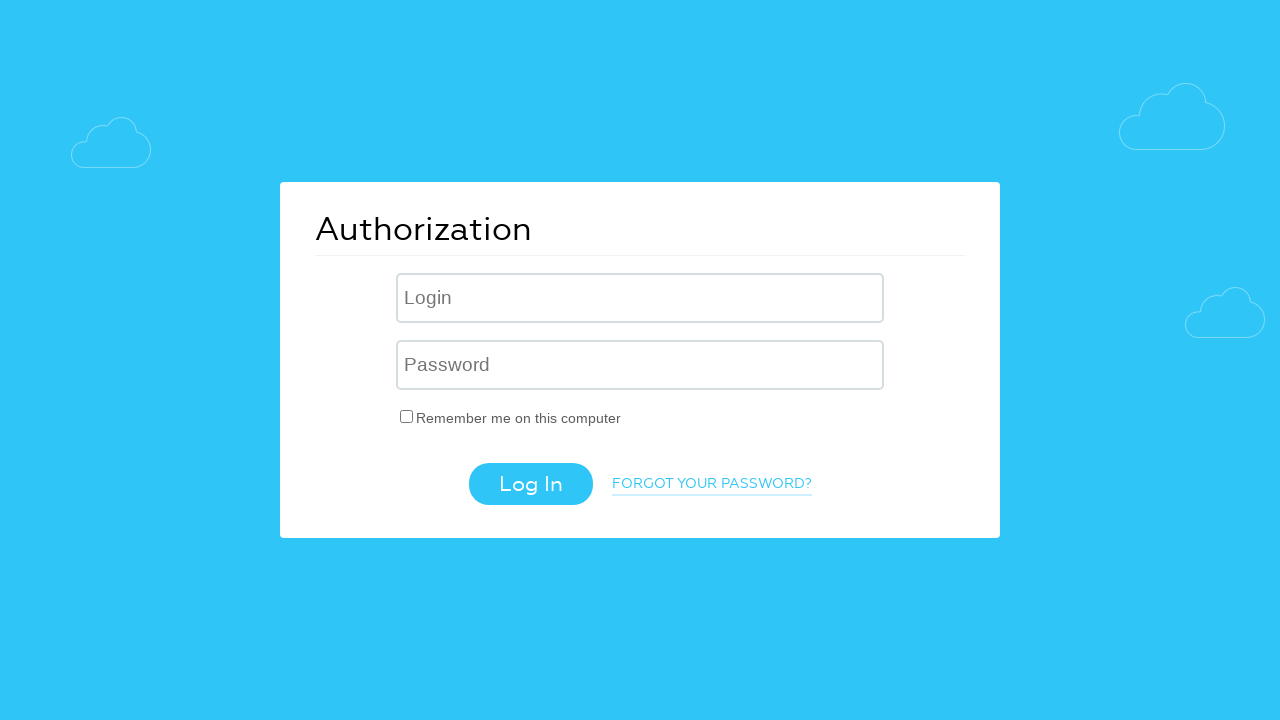